Tests JavaScript alert handling by clicking a button that triggers a JS alert and accepting it

Starting URL: https://the-internet.herokuapp.com/javascript_alerts

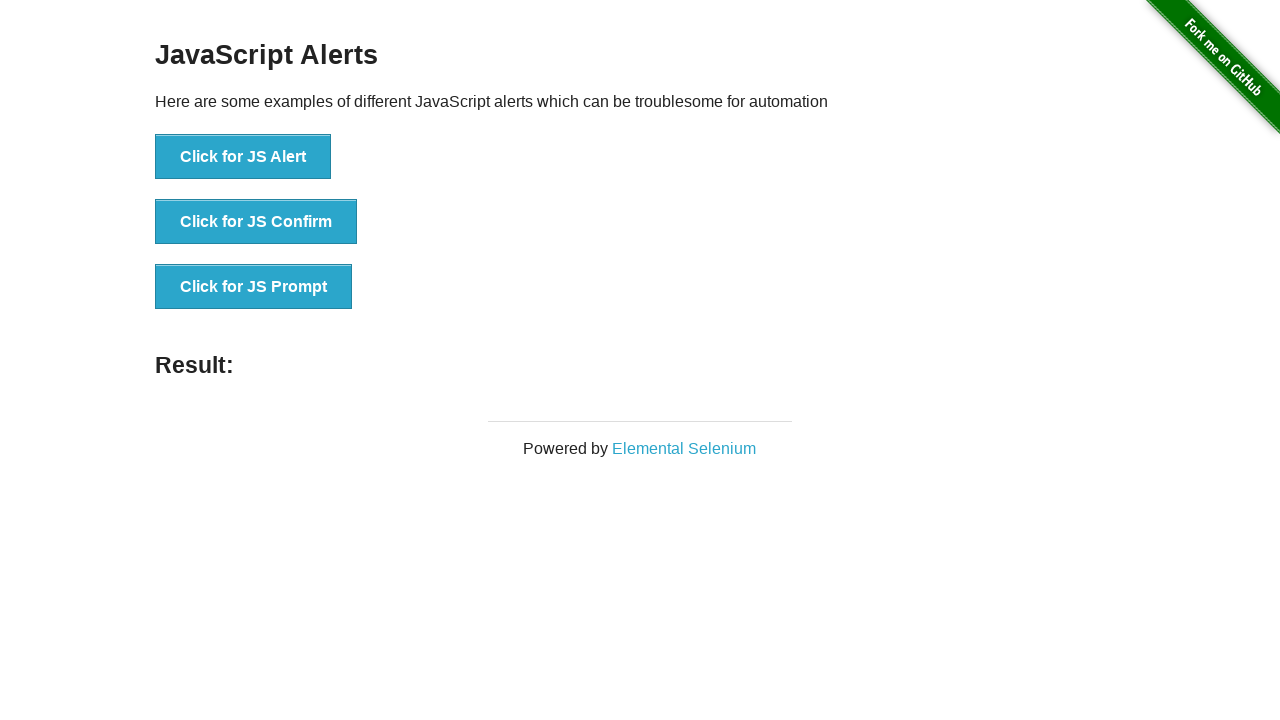

Clicked button to trigger JavaScript alert at (243, 157) on xpath=//button[text()='Click for JS Alert']
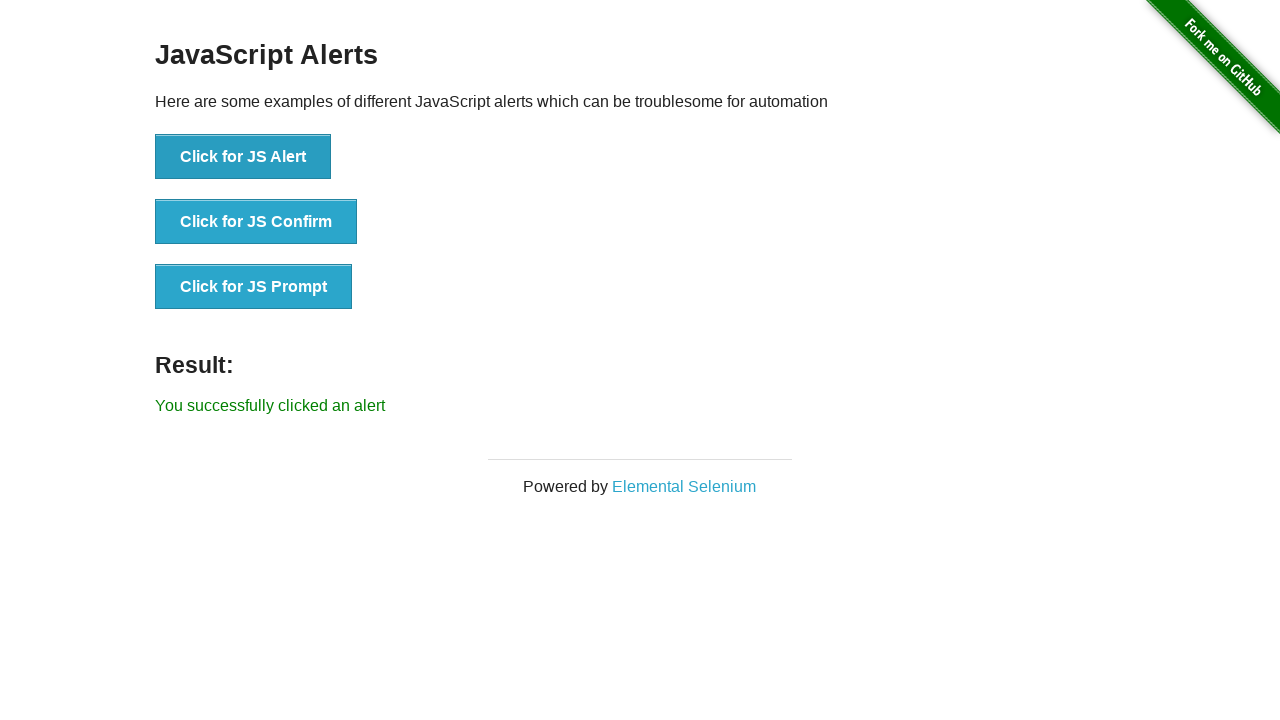

Registered dialog handler to accept alerts
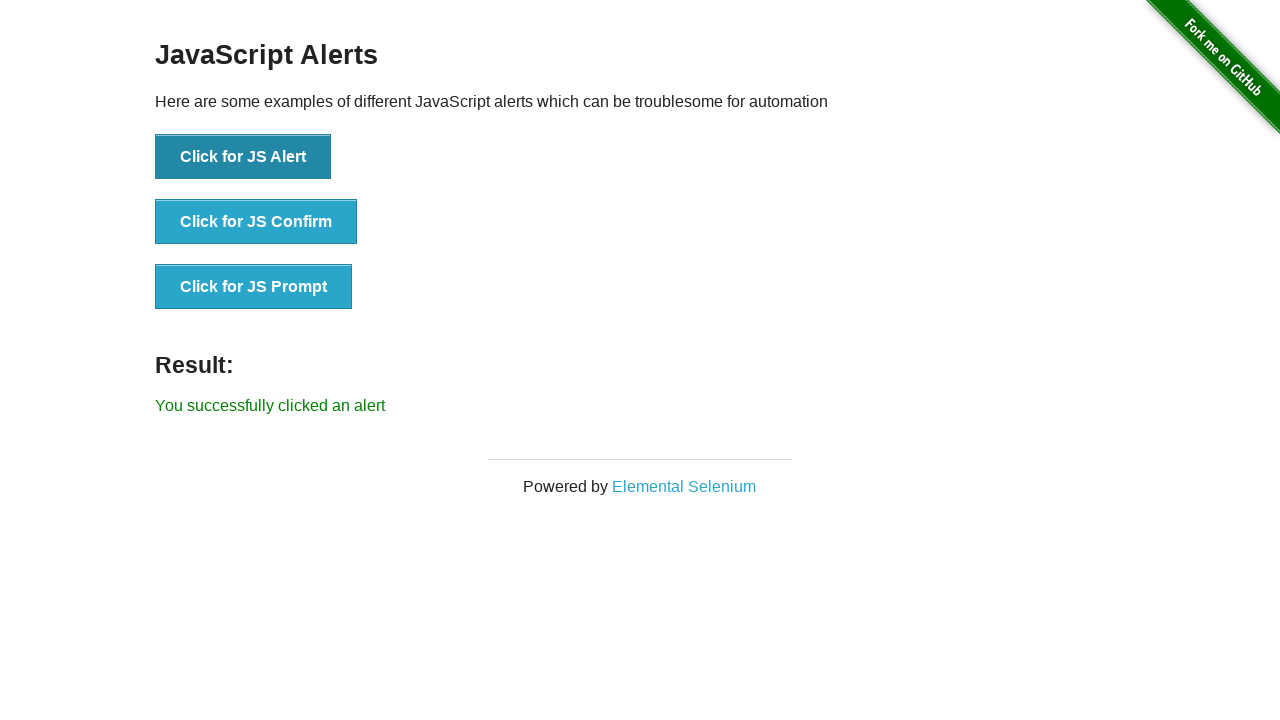

Re-registered dialog handler with message printing
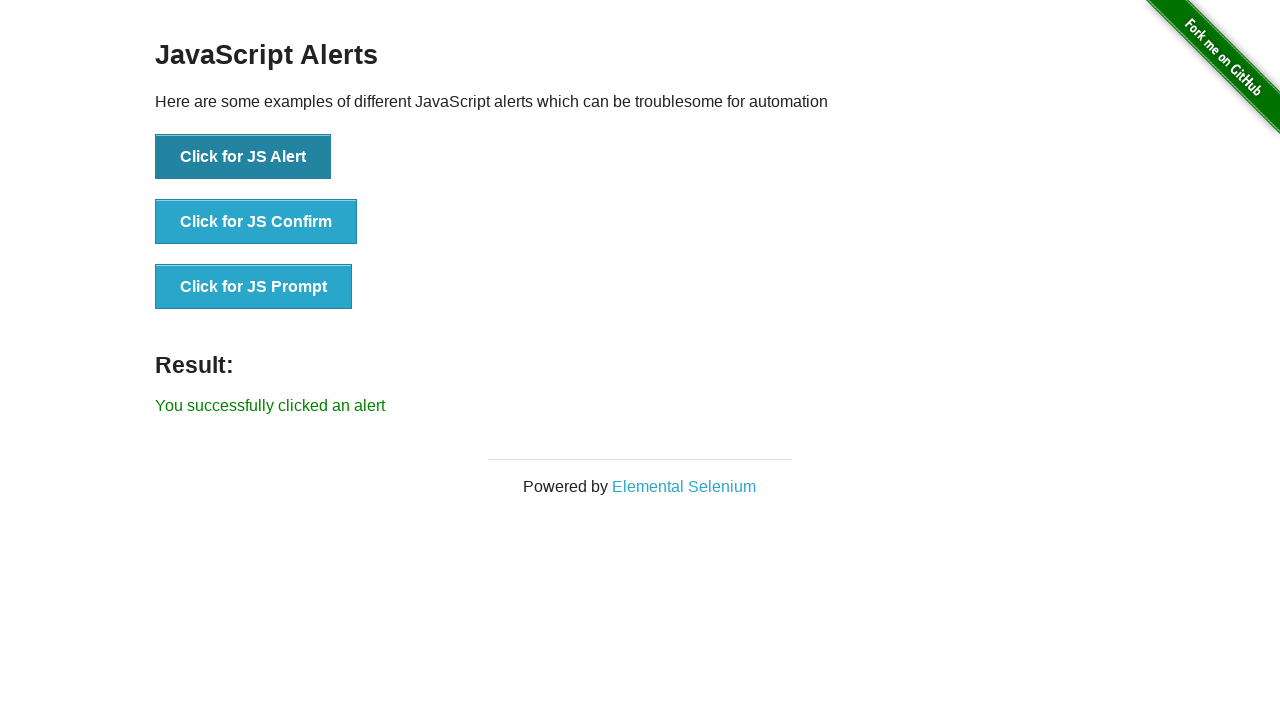

Clicked button to trigger JavaScript alert again at (243, 157) on xpath=//button[text()='Click for JS Alert']
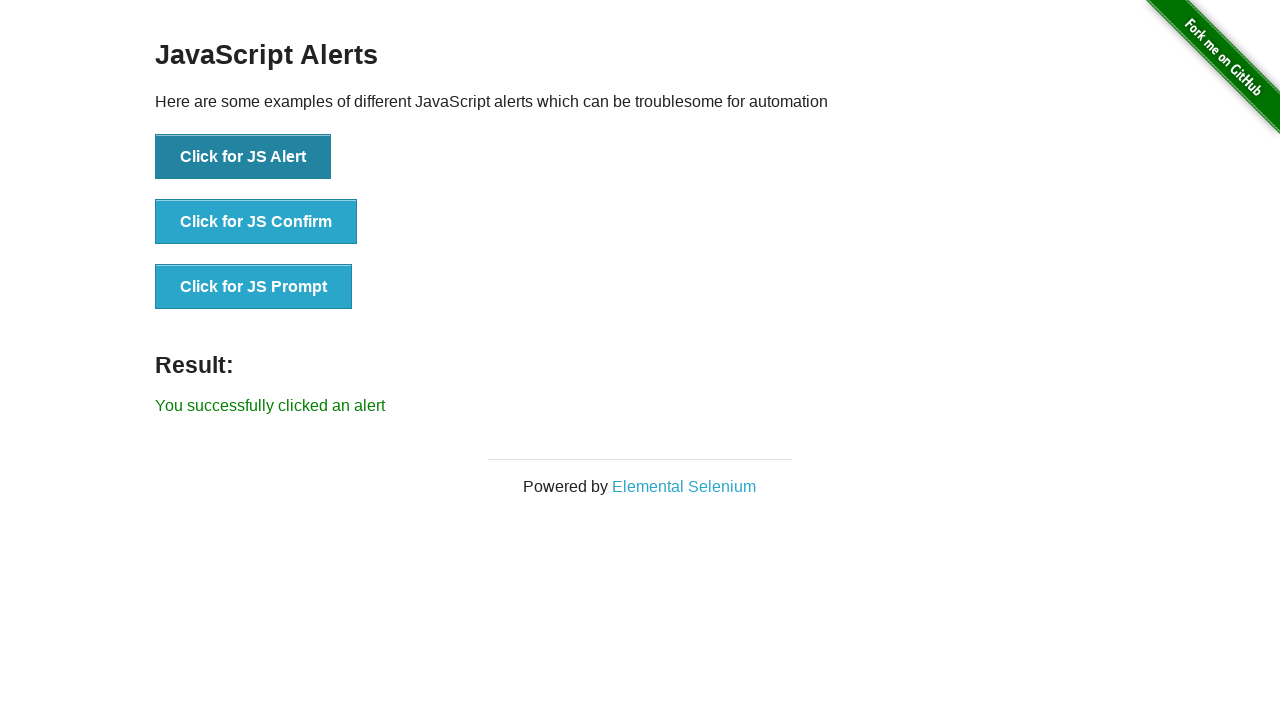

Alert was accepted and result message displayed
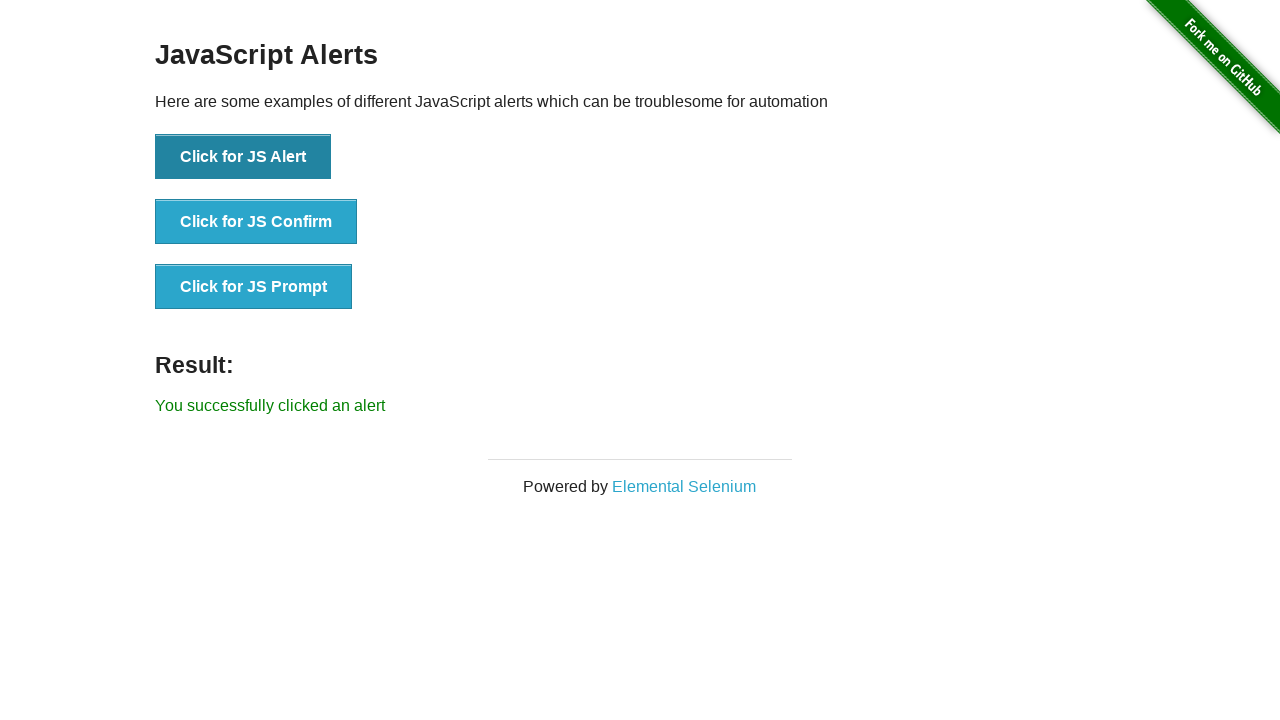

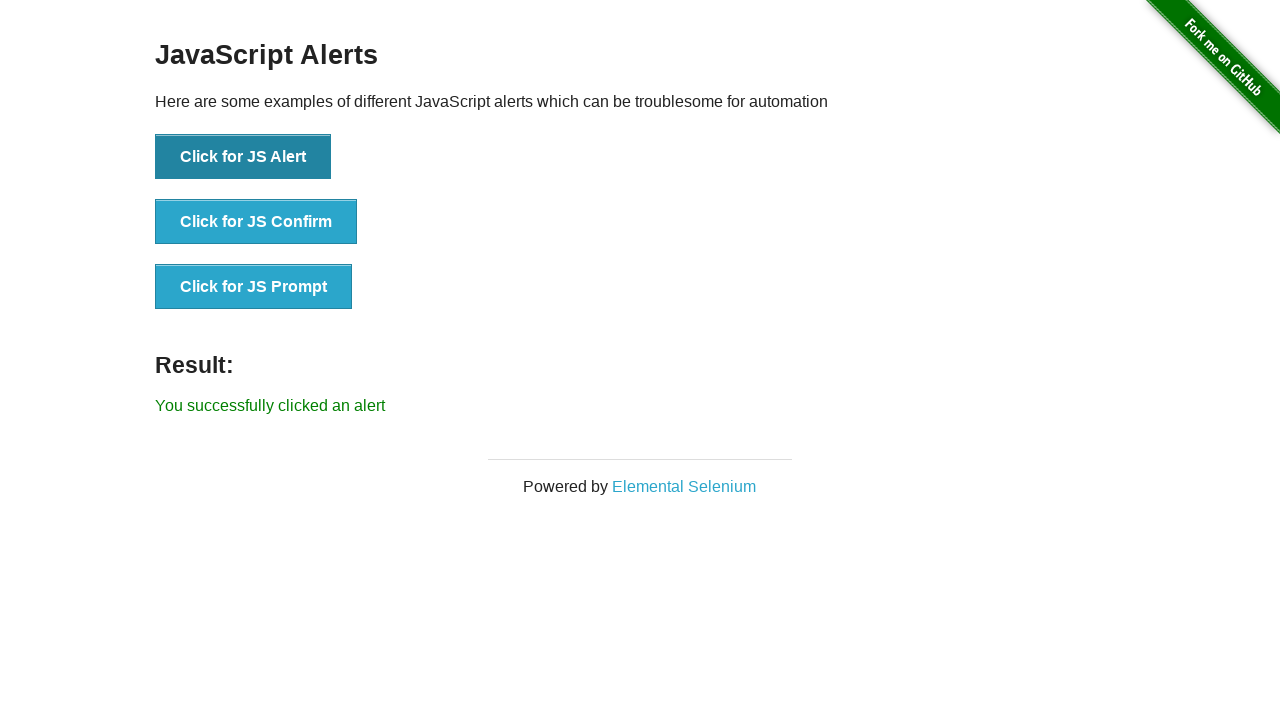